Tests timer alert that appears after a delay by clicking the timer button and accepting the delayed alert

Starting URL: https://demoqa.com/alerts

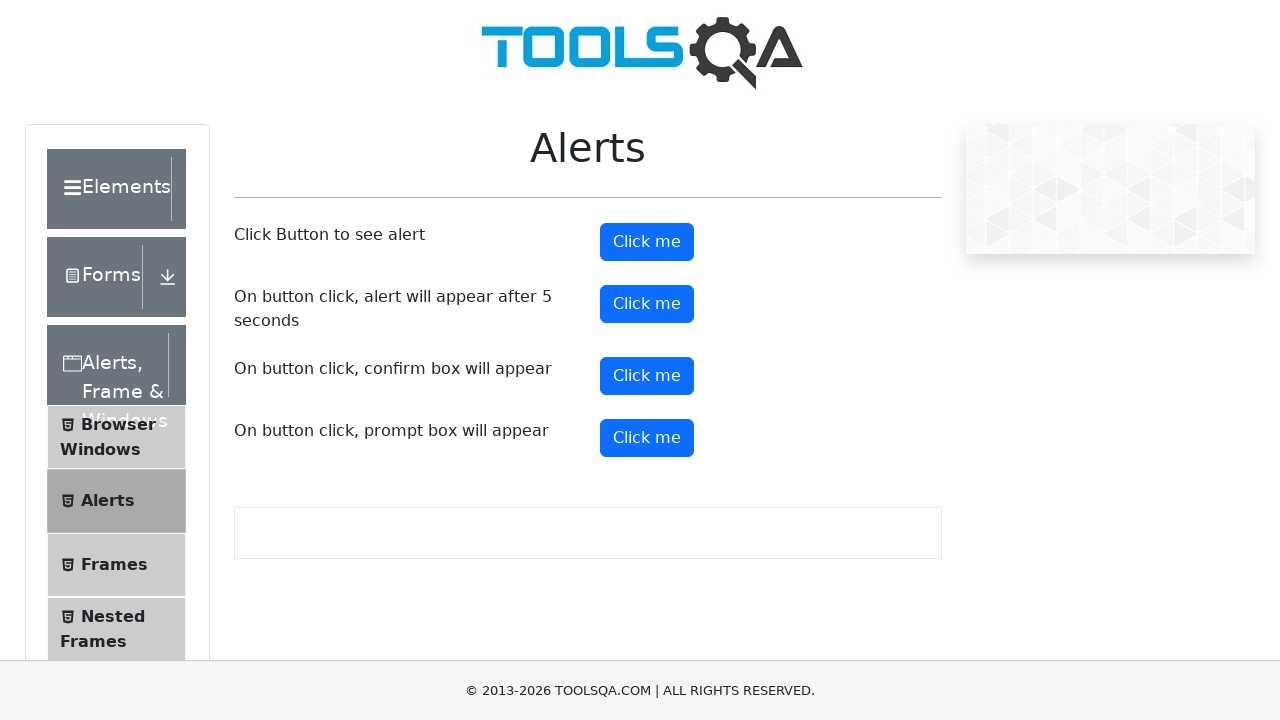

Set up dialog handler to automatically accept alerts
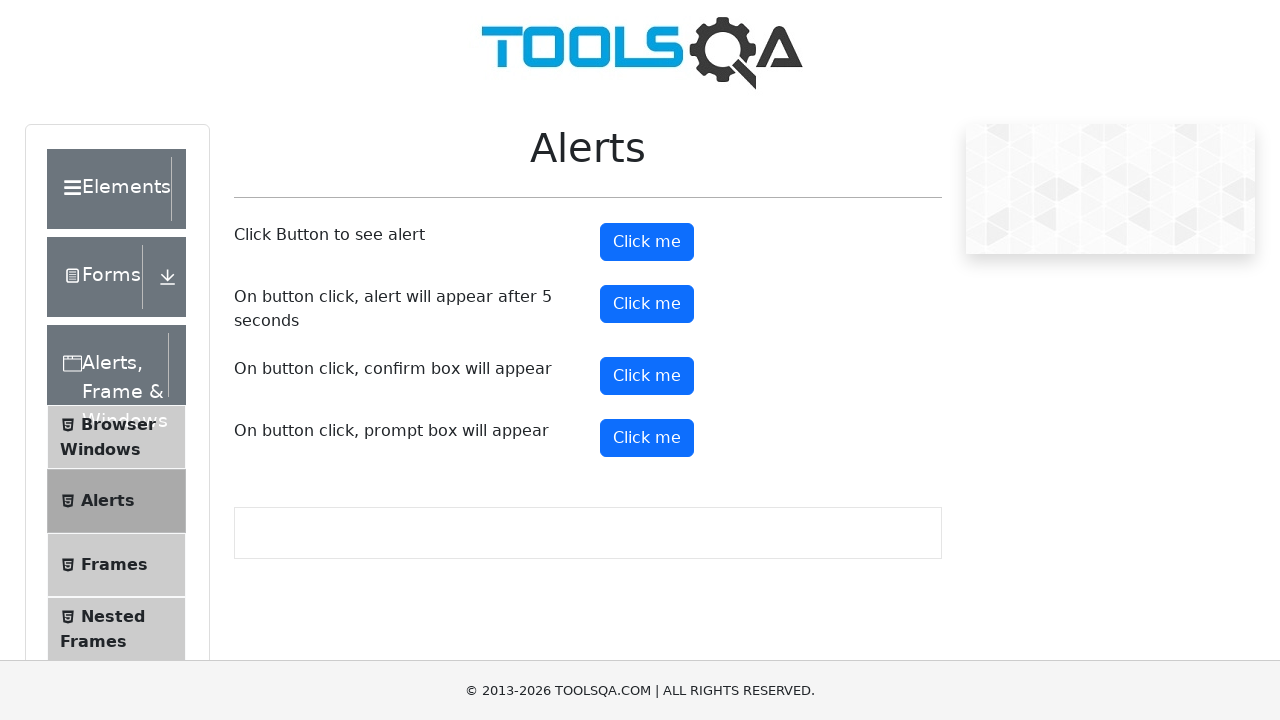

Clicked the timer alert button at (647, 304) on #timerAlertButton
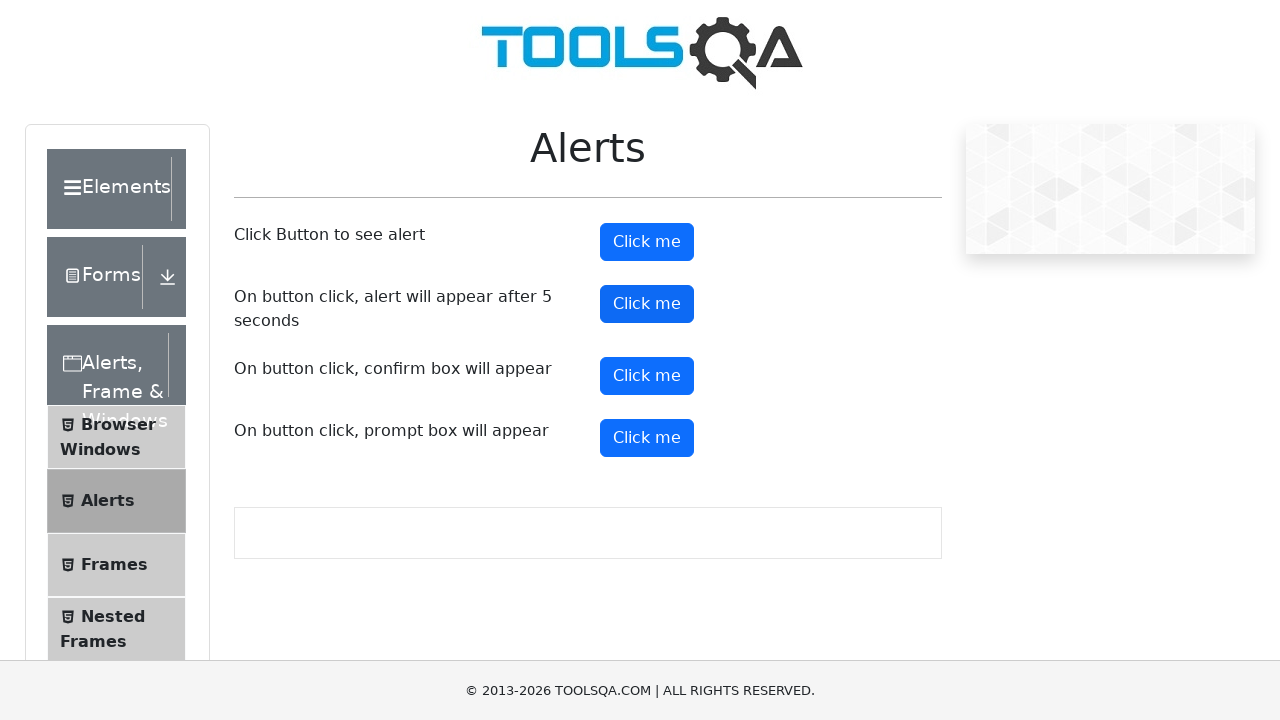

Waited 5 seconds for the delayed alert to appear and be handled
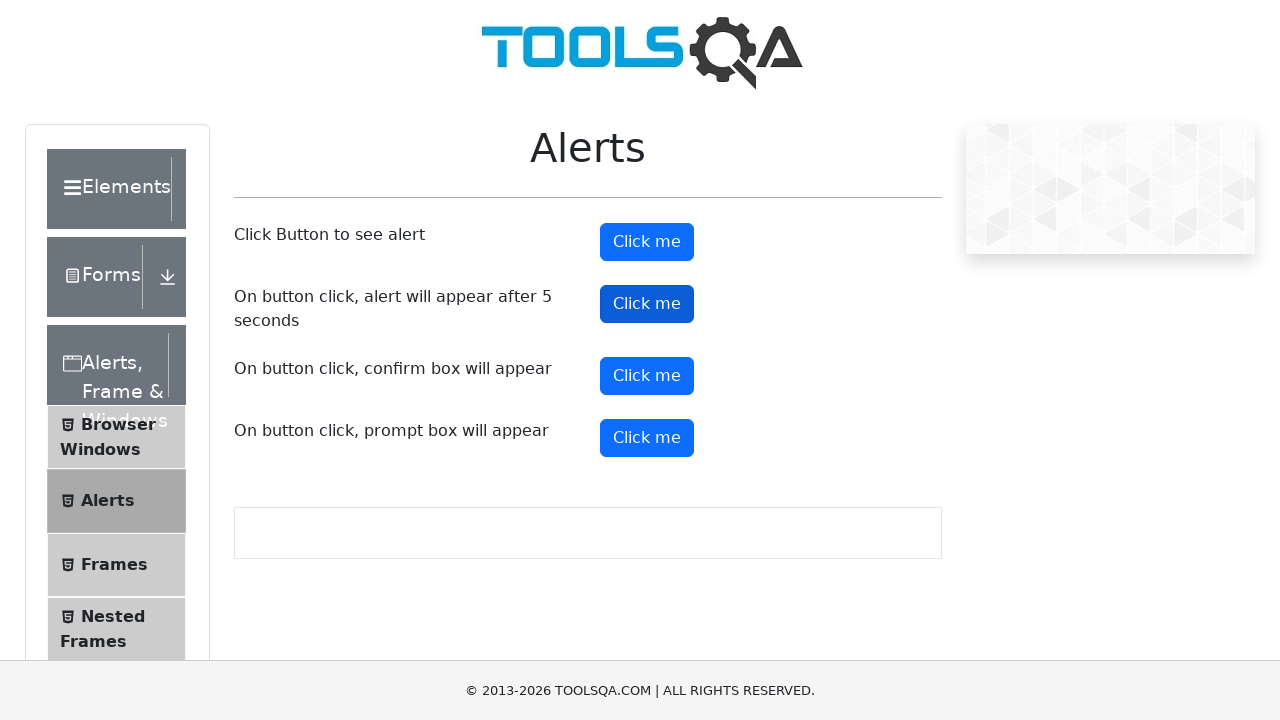

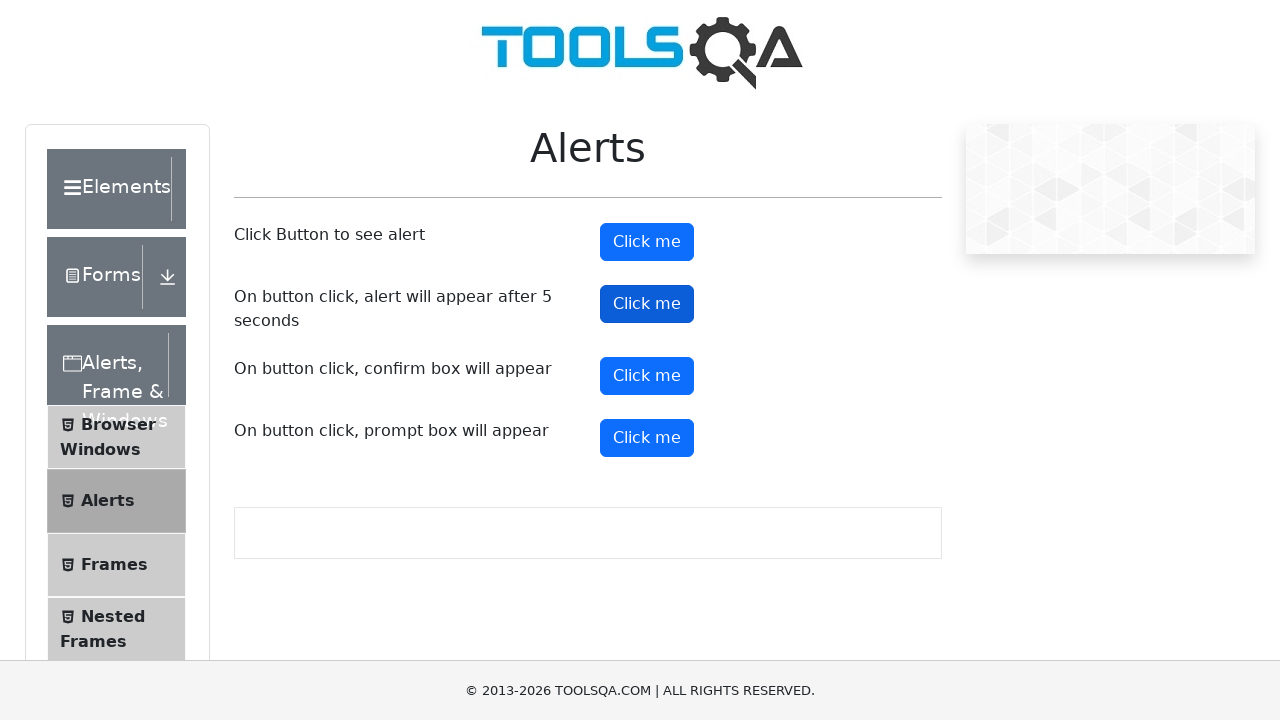